Tests that the complete all checkbox updates state when individual items are completed or cleared

Starting URL: https://demo.playwright.dev/todomvc

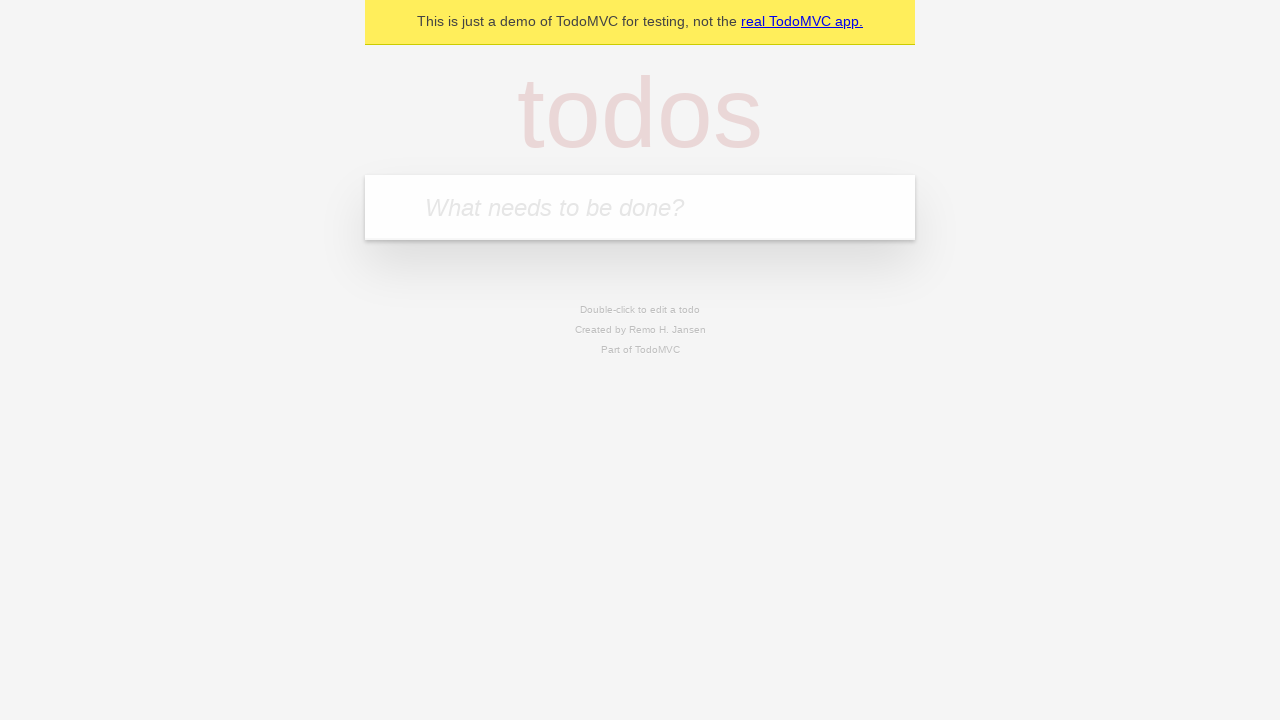

Filled new todo input with 'buy some cheese' on internal:attr=[placeholder="What needs to be done?"i]
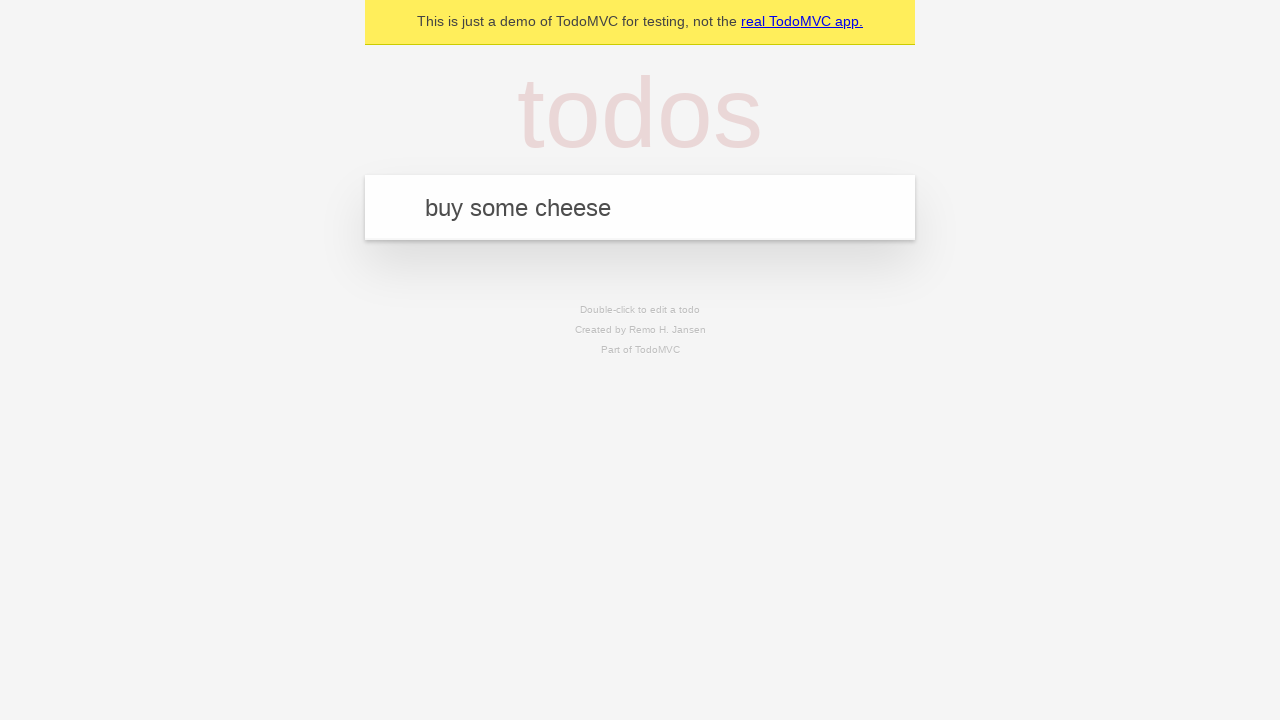

Pressed Enter to add 'buy some cheese' to todo list on internal:attr=[placeholder="What needs to be done?"i]
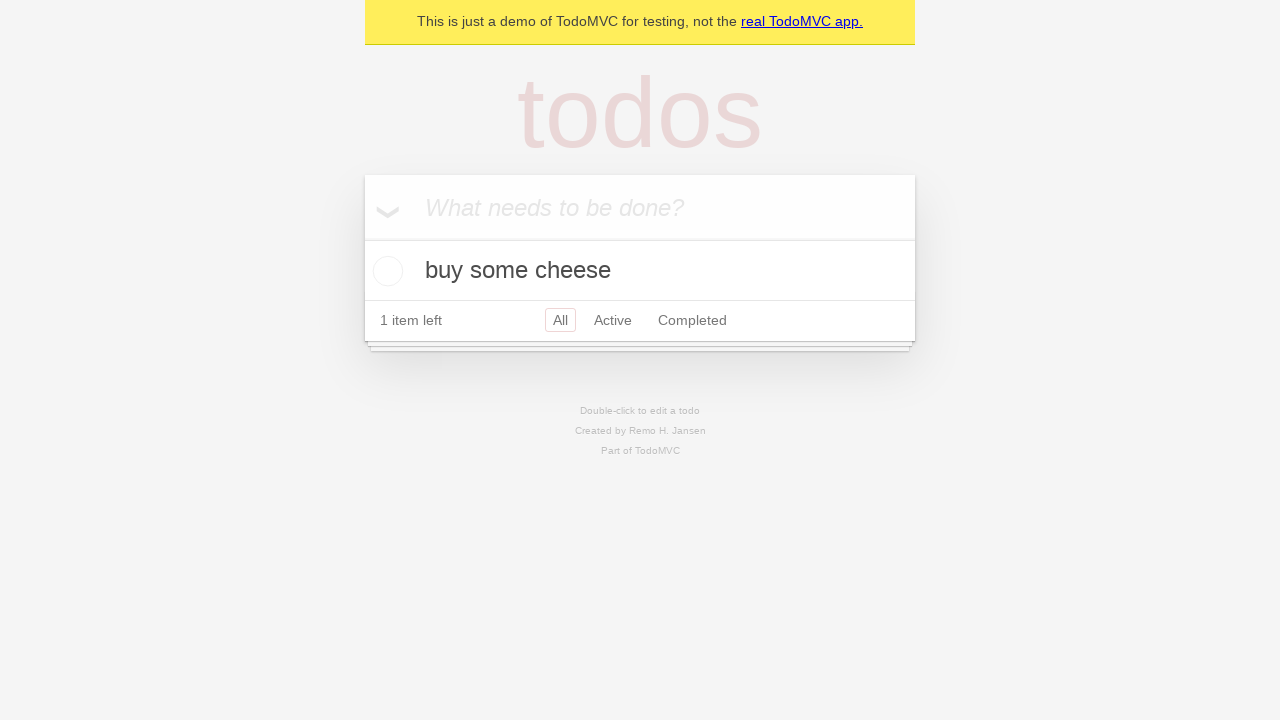

Filled new todo input with 'feed the cat' on internal:attr=[placeholder="What needs to be done?"i]
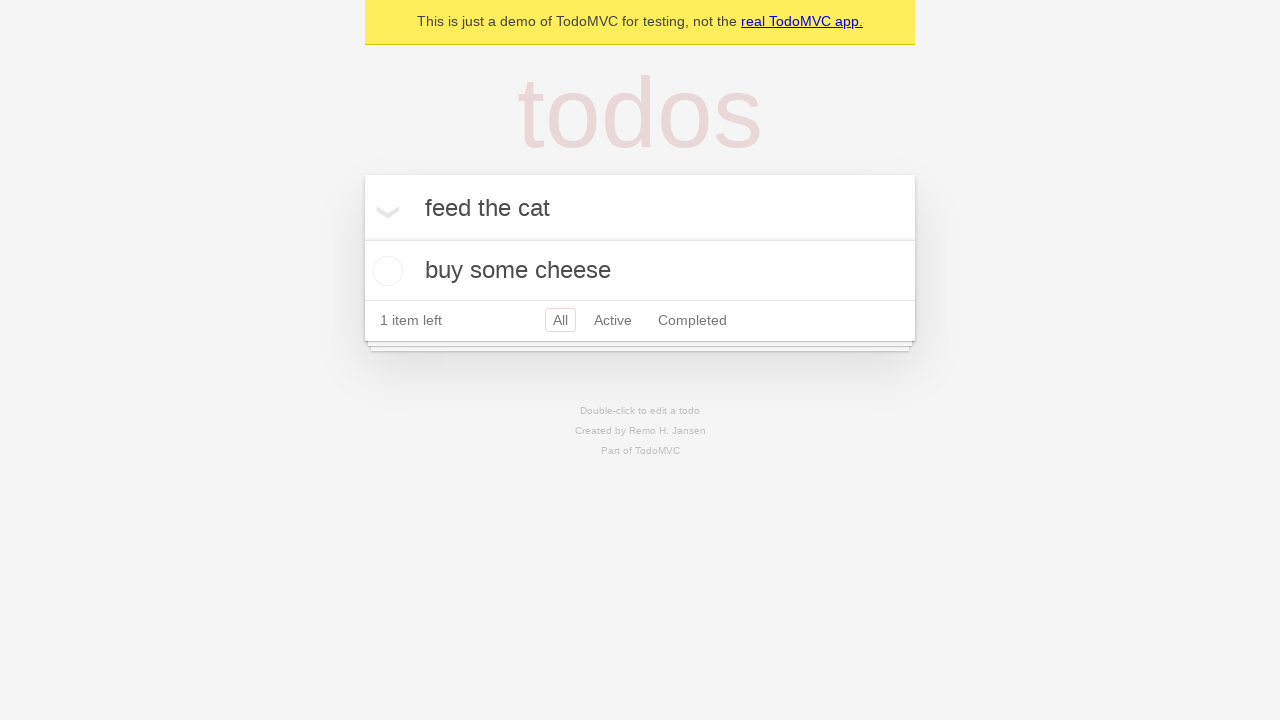

Pressed Enter to add 'feed the cat' to todo list on internal:attr=[placeholder="What needs to be done?"i]
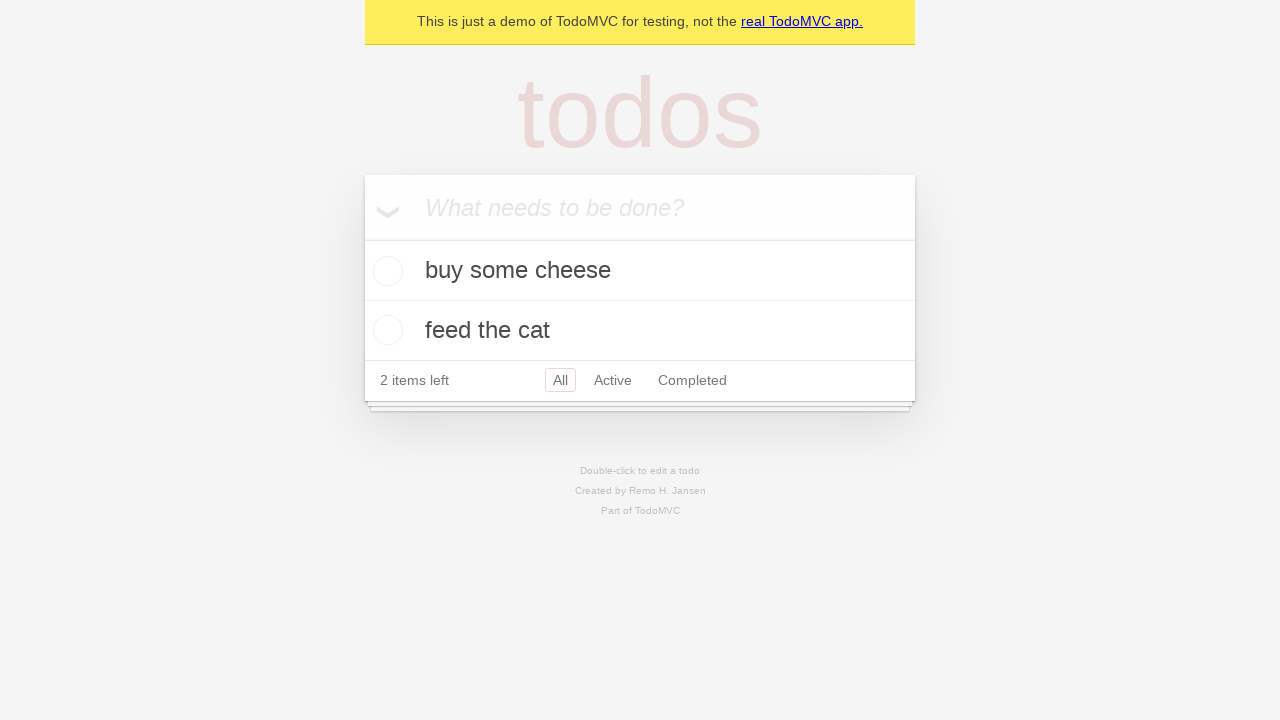

Filled new todo input with 'book a doctors appointment' on internal:attr=[placeholder="What needs to be done?"i]
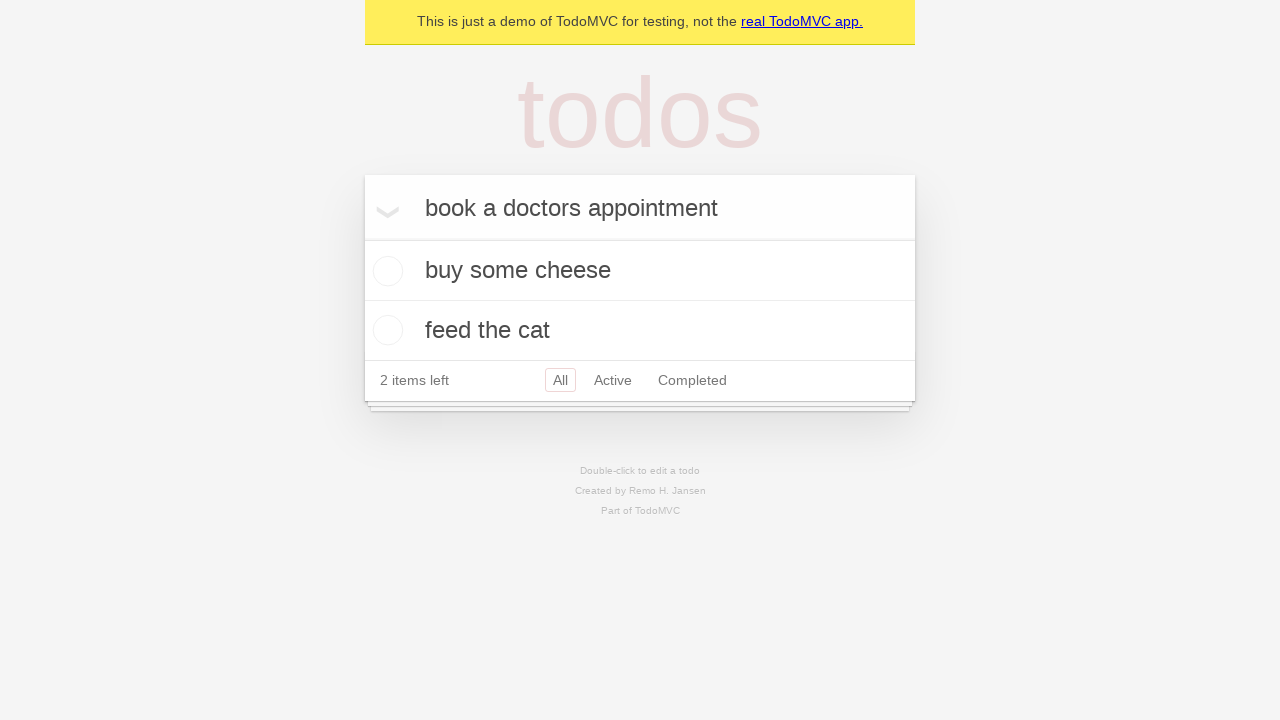

Pressed Enter to add 'book a doctors appointment' to todo list on internal:attr=[placeholder="What needs to be done?"i]
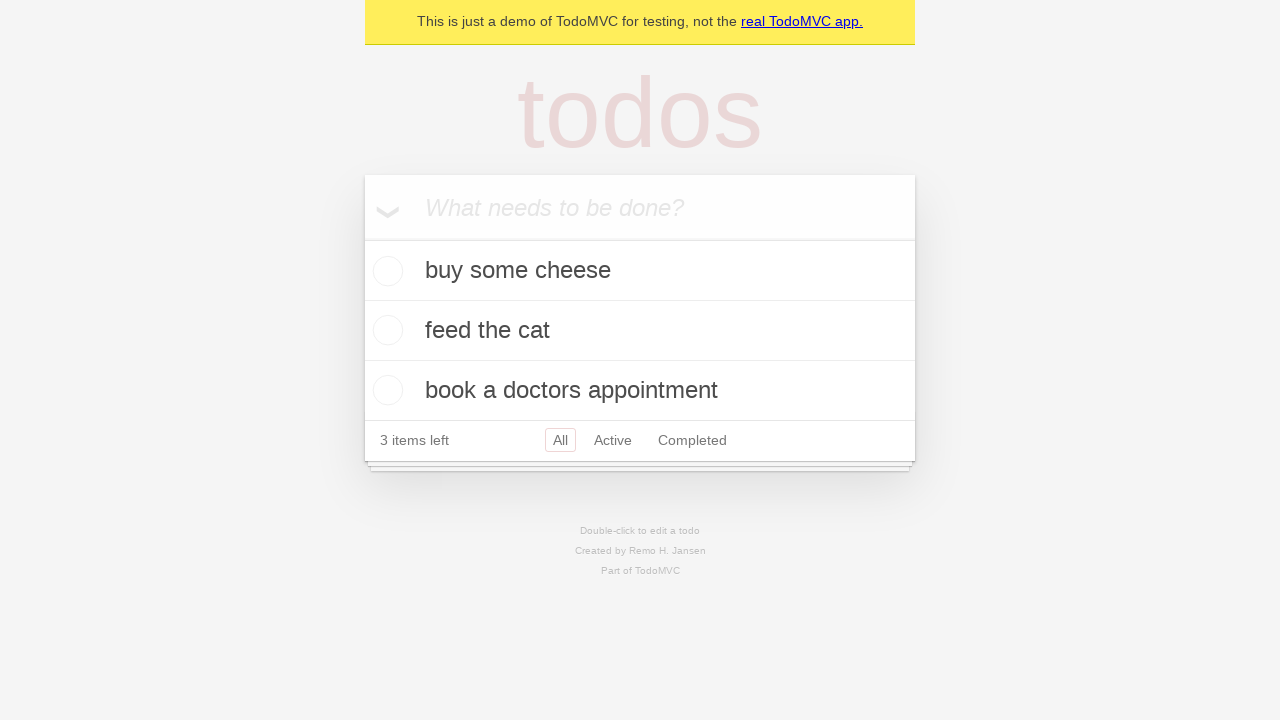

Checked the 'Mark all as complete' toggle at (362, 238) on internal:label="Mark all as complete"i
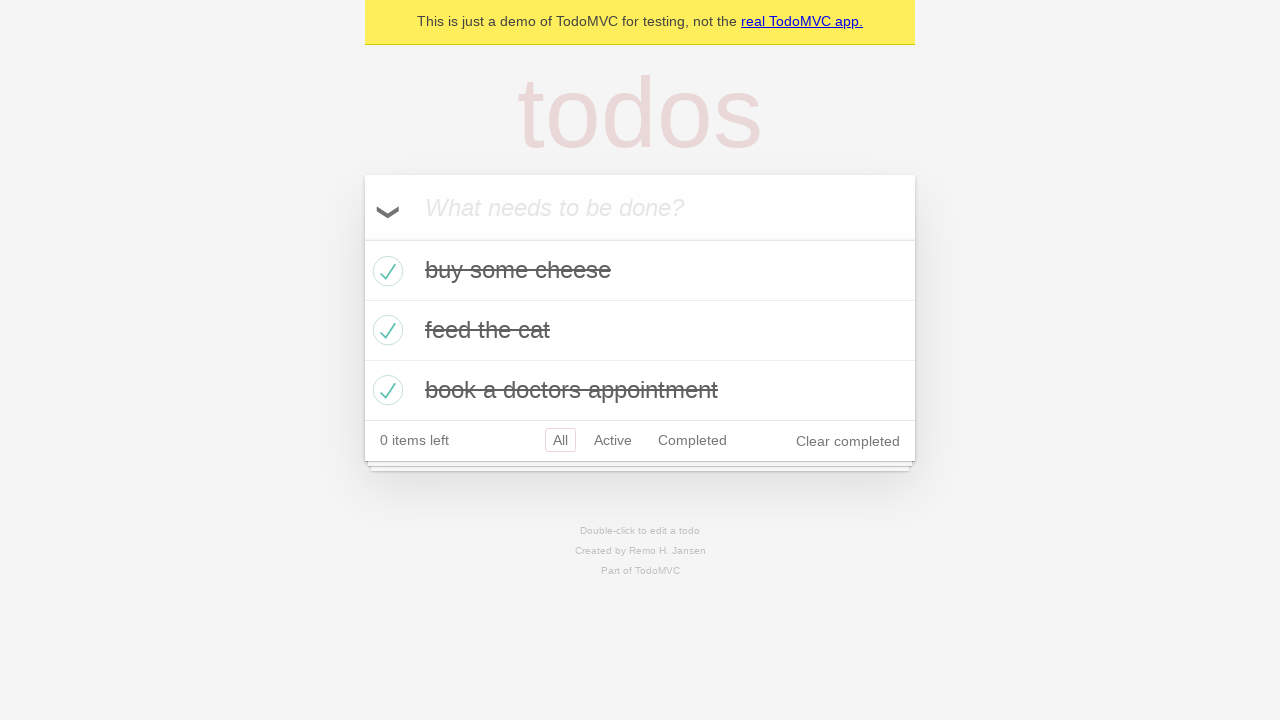

Unchecked the first todo item at (385, 271) on internal:testid=[data-testid="todo-item"s] >> nth=0 >> internal:role=checkbox
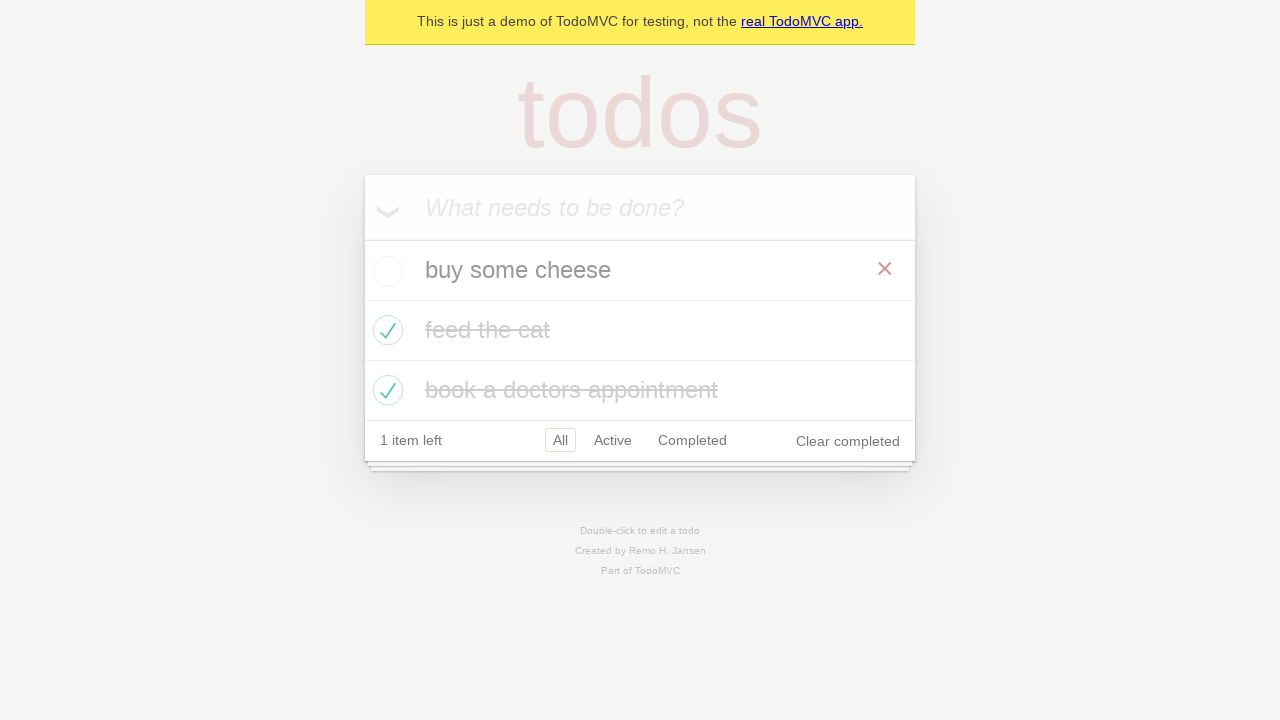

Checked the first todo item again at (385, 271) on internal:testid=[data-testid="todo-item"s] >> nth=0 >> internal:role=checkbox
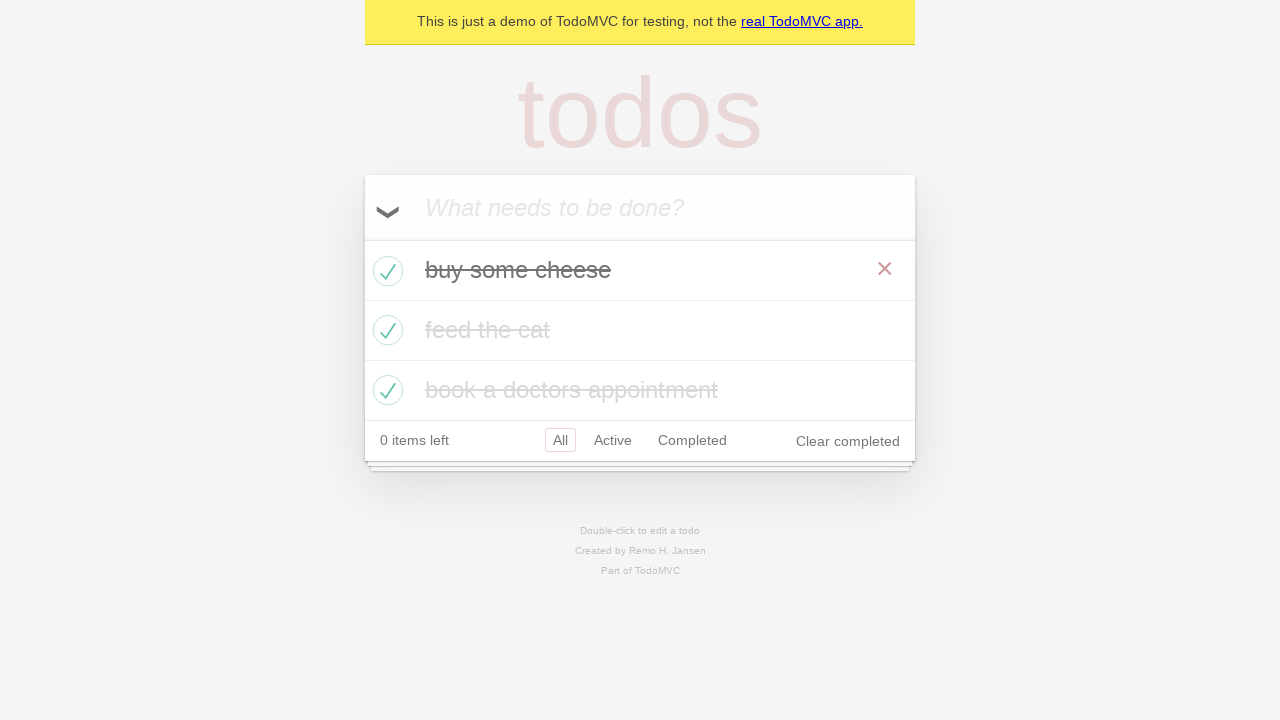

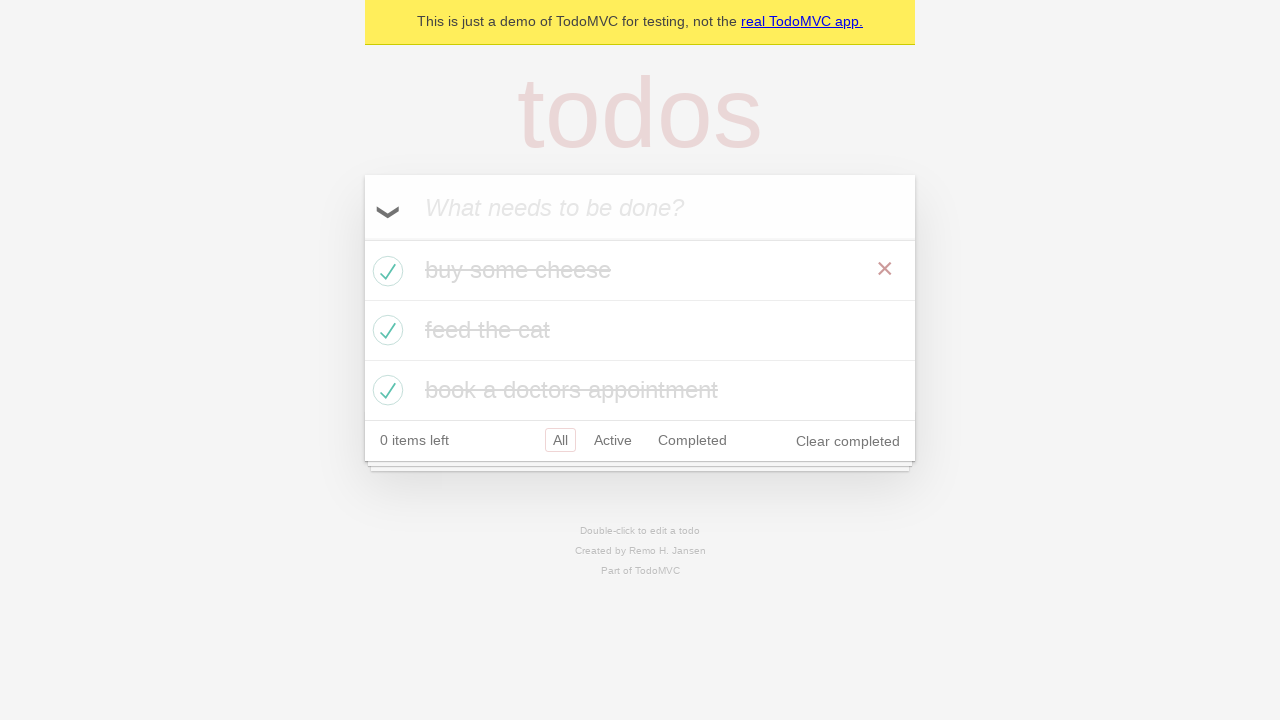